Adds multiple products (Samsung Galaxy S6, Nokia Lumia, Nexus) to the shopping cart, navigates to the cart, and completes the checkout process by filling in order details and purchasing.

Starting URL: https://www.demoblaze.com/

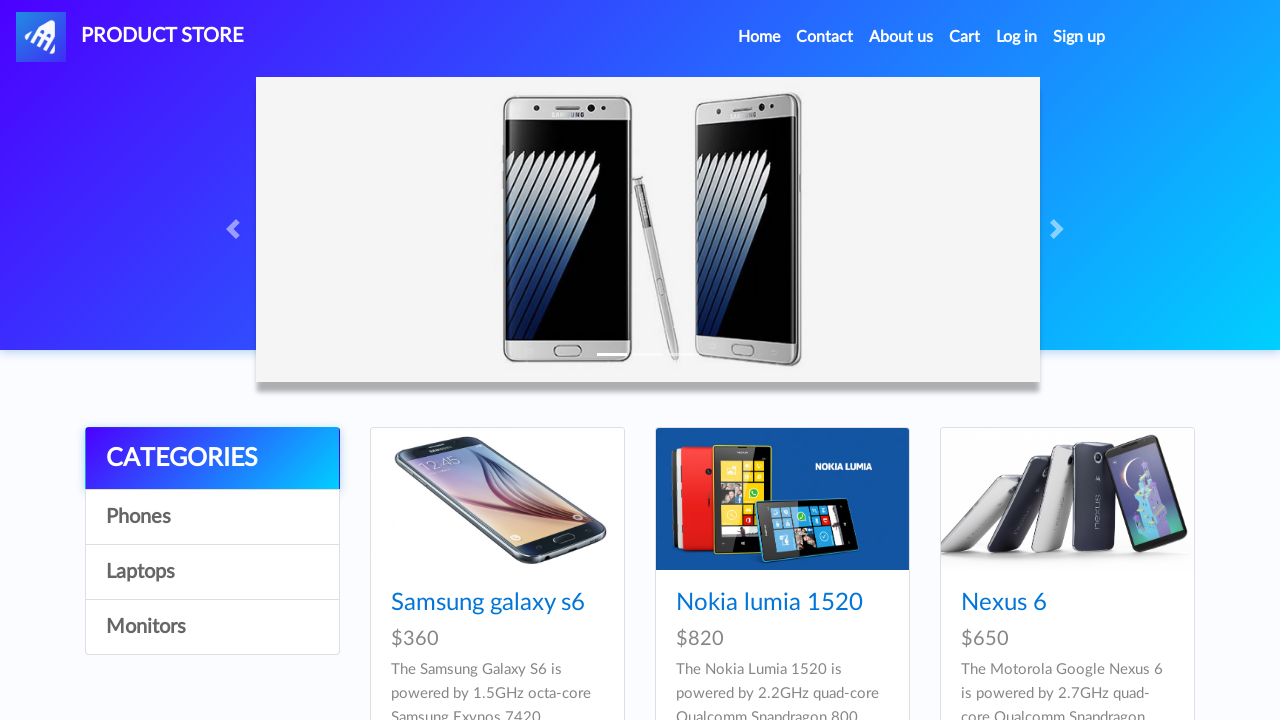

Clicked on Samsung Galaxy S6 product link at (488, 603) on internal:role=link[name="Samsung galaxy s6"i]
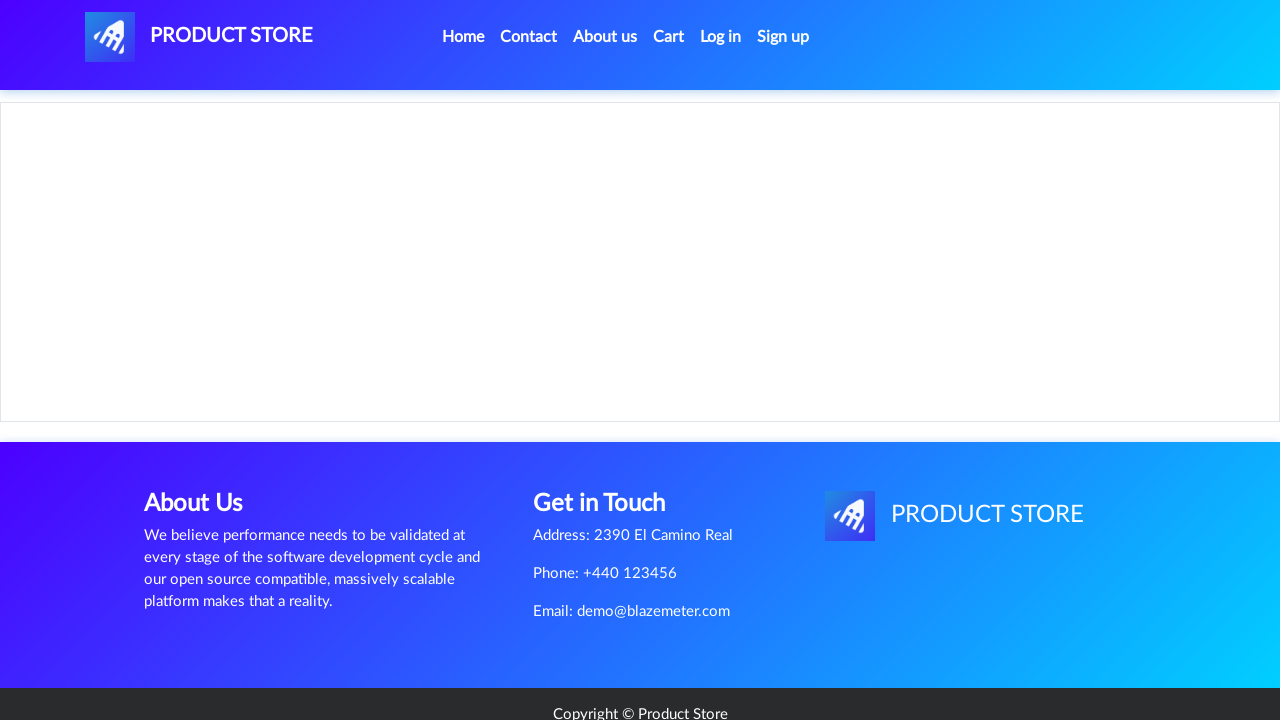

Dismissed dialog and clicked 'Add to cart' for Samsung Galaxy S6 at (610, 440) on internal:role=link[name="Add to cart"i]
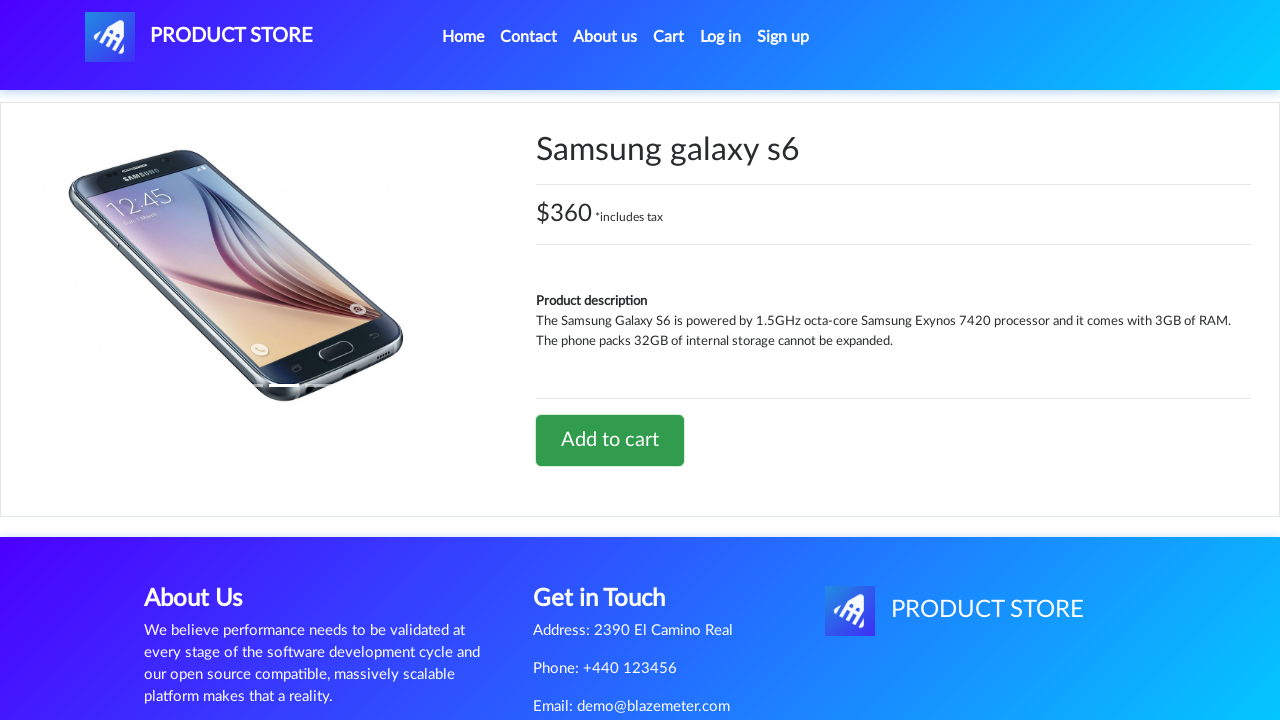

Waited for product to be added to cart
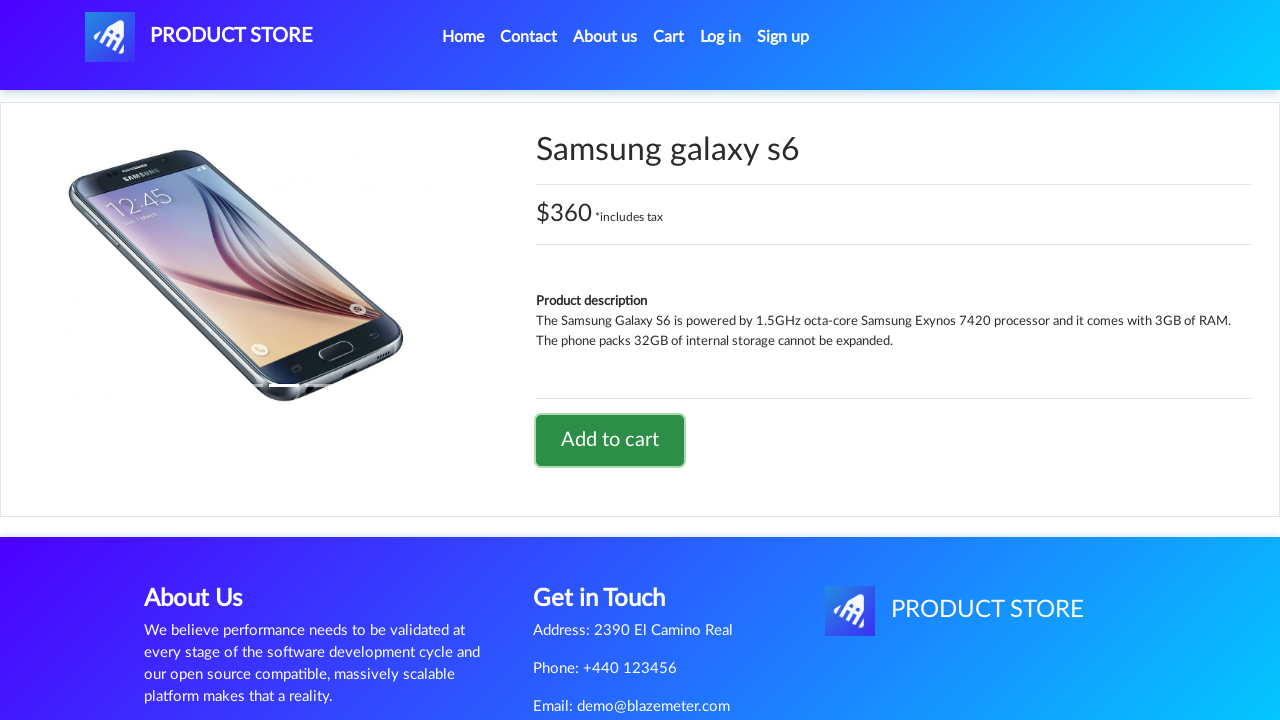

Navigated back to home page
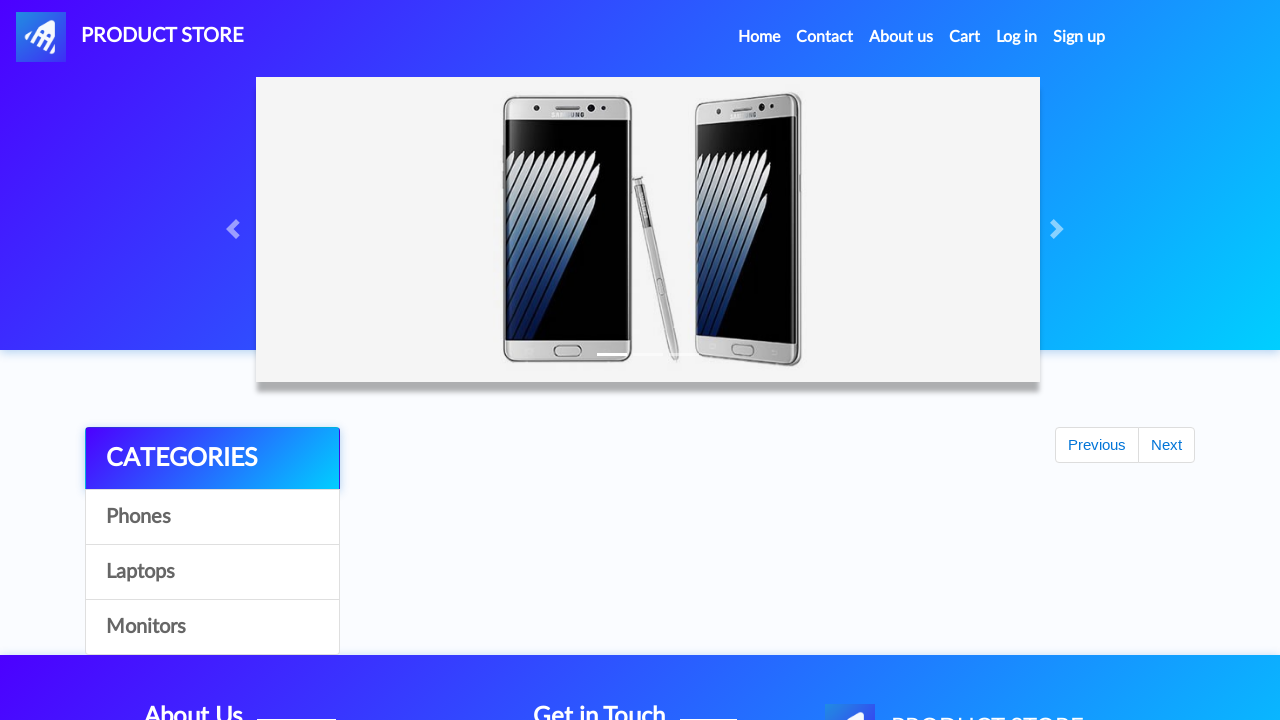

Clicked on Nokia Lumia 1520 product link at (769, 603) on internal:role=link[name="Nokia lumia 1520"i]
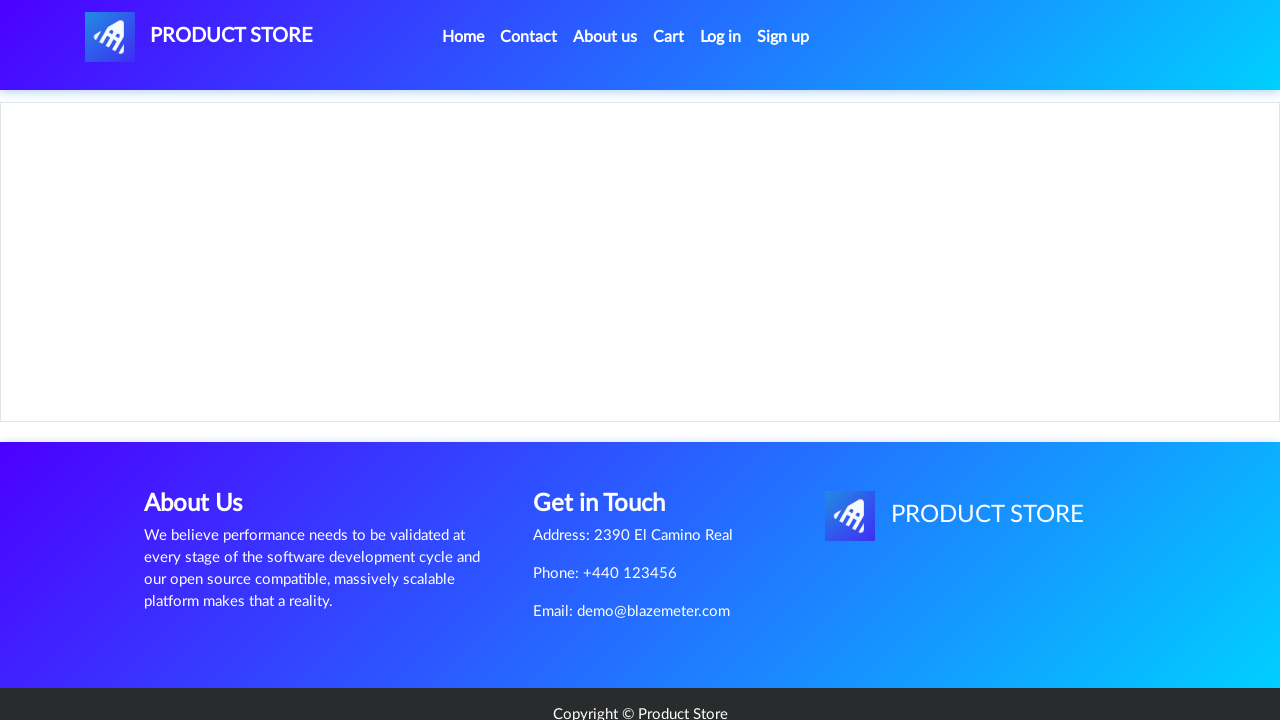

Dismissed dialog and clicked 'Add to cart' for Nokia Lumia 1520 at (610, 440) on internal:role=link[name="Add to cart"i]
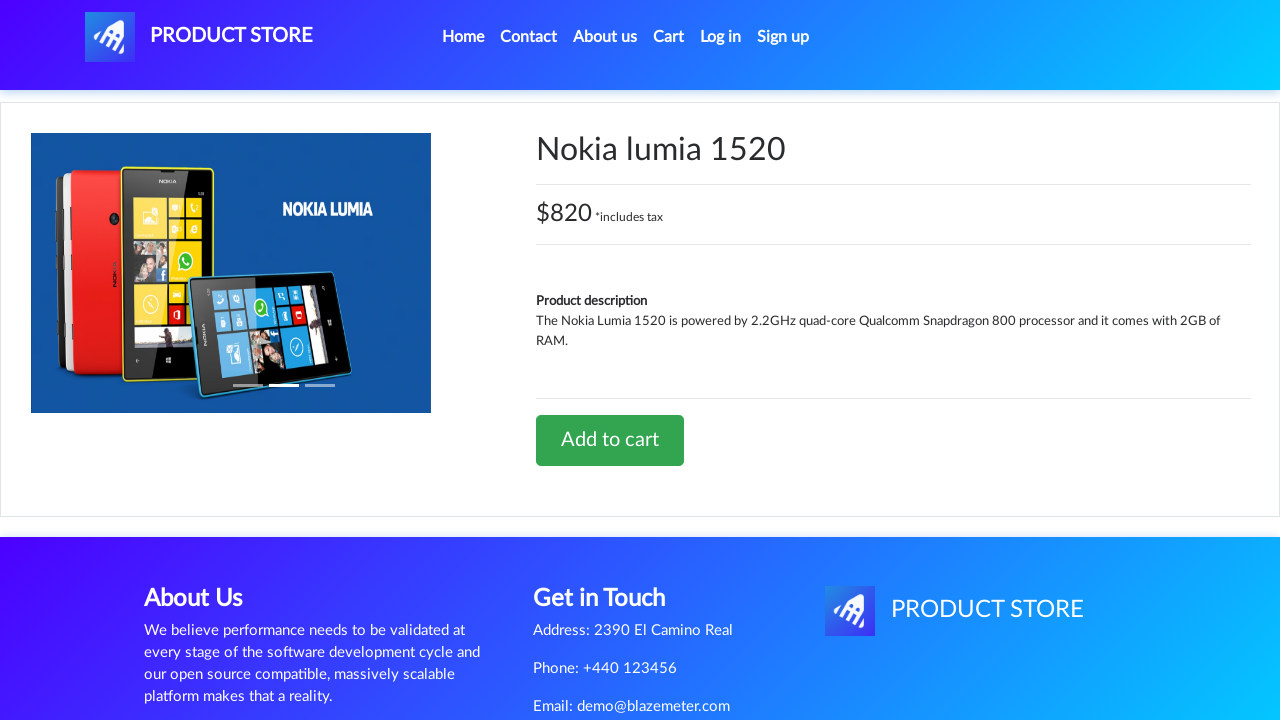

Waited for Nokia Lumia to be added to cart
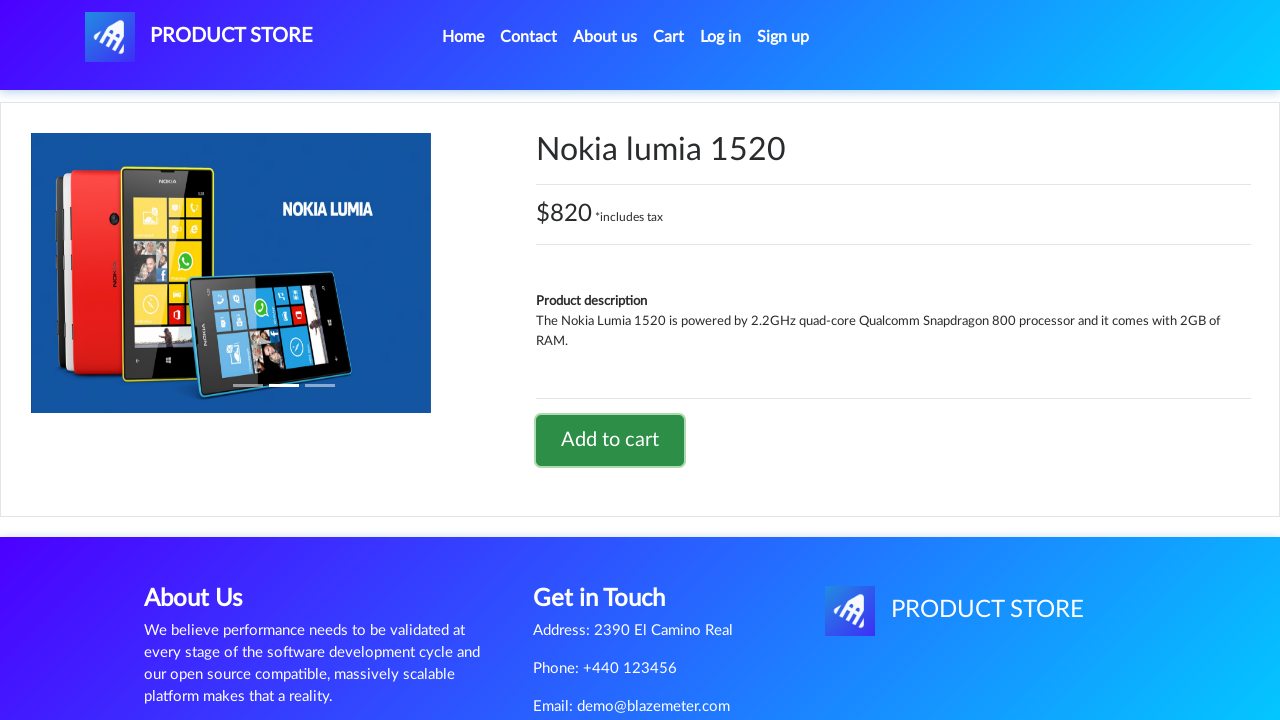

Navigated back to home page
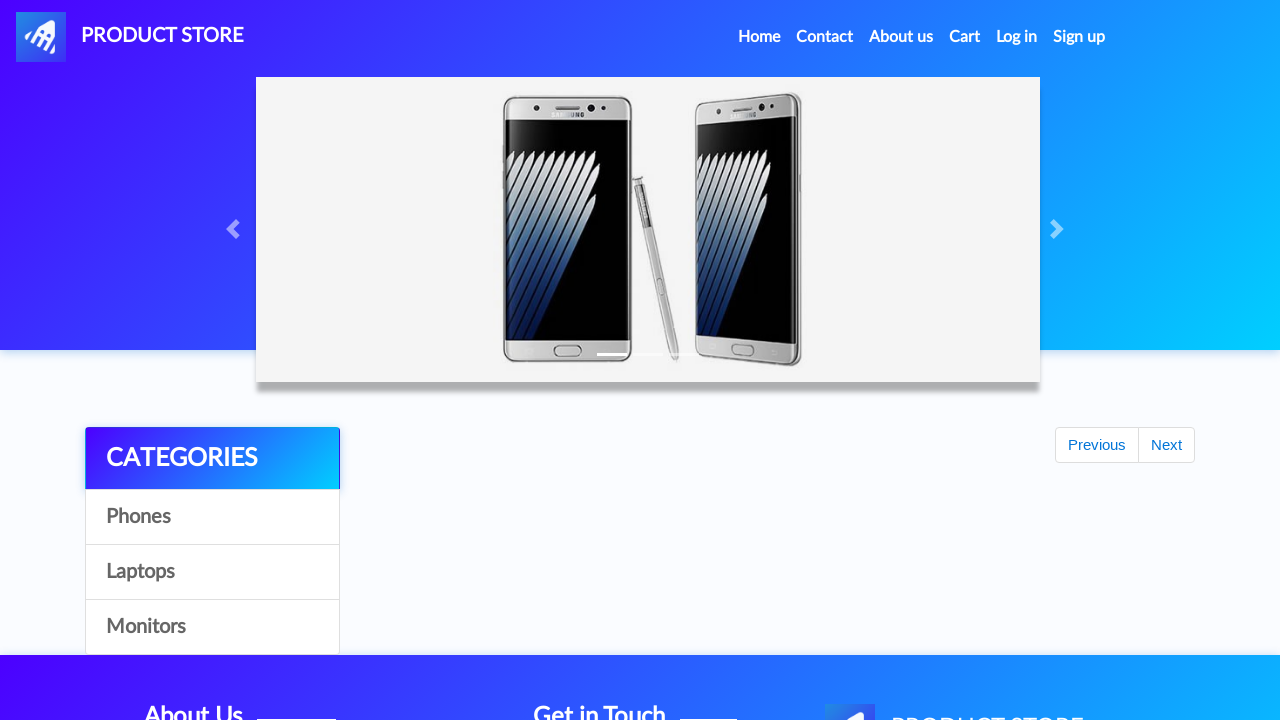

Clicked on Nexus 6 product link at (1004, 603) on internal:role=link[name="Nexus 6"i]
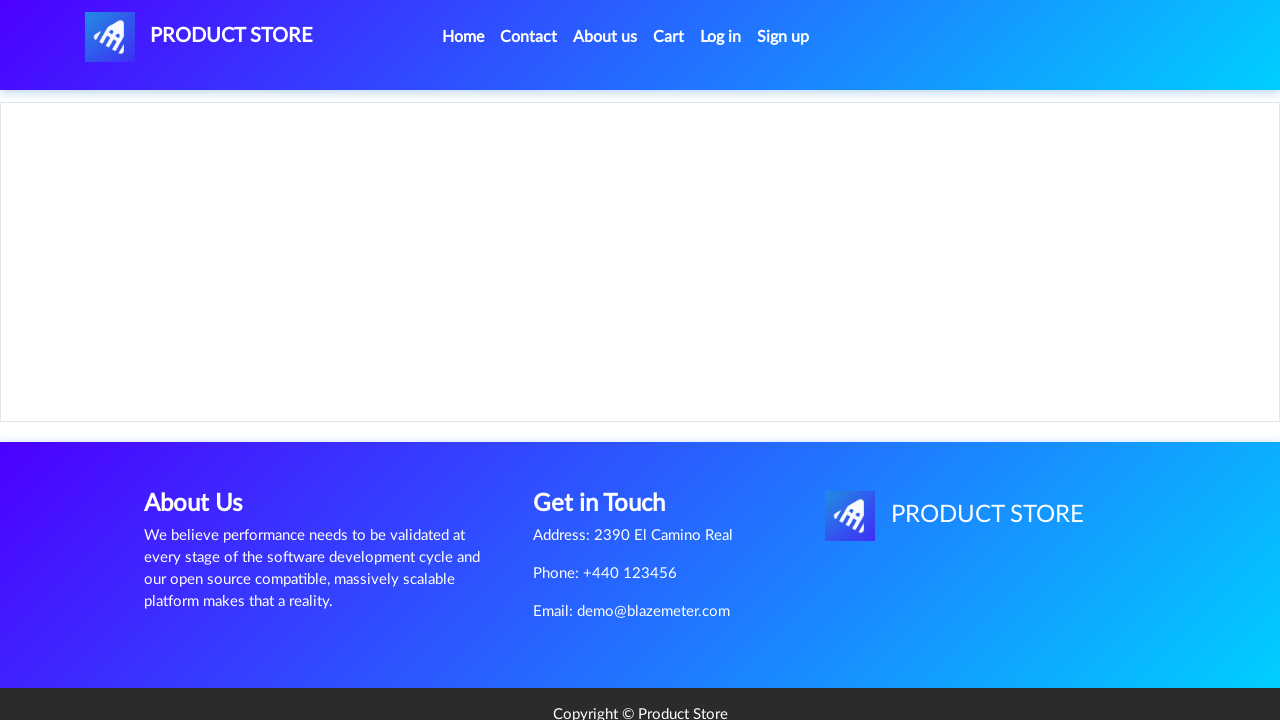

Dismissed dialog and clicked 'Add to cart' for Nexus 6 at (610, 440) on internal:role=link[name="Add to cart"i]
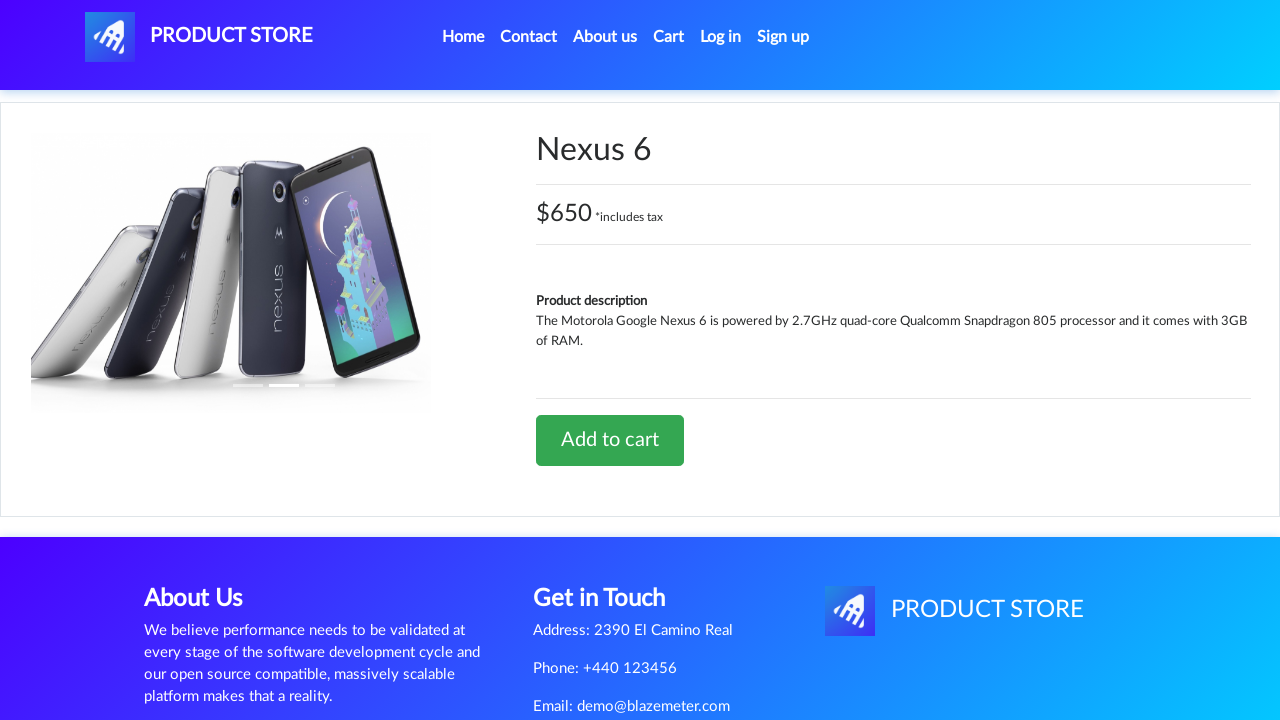

Waited for Nexus 6 to be added to cart
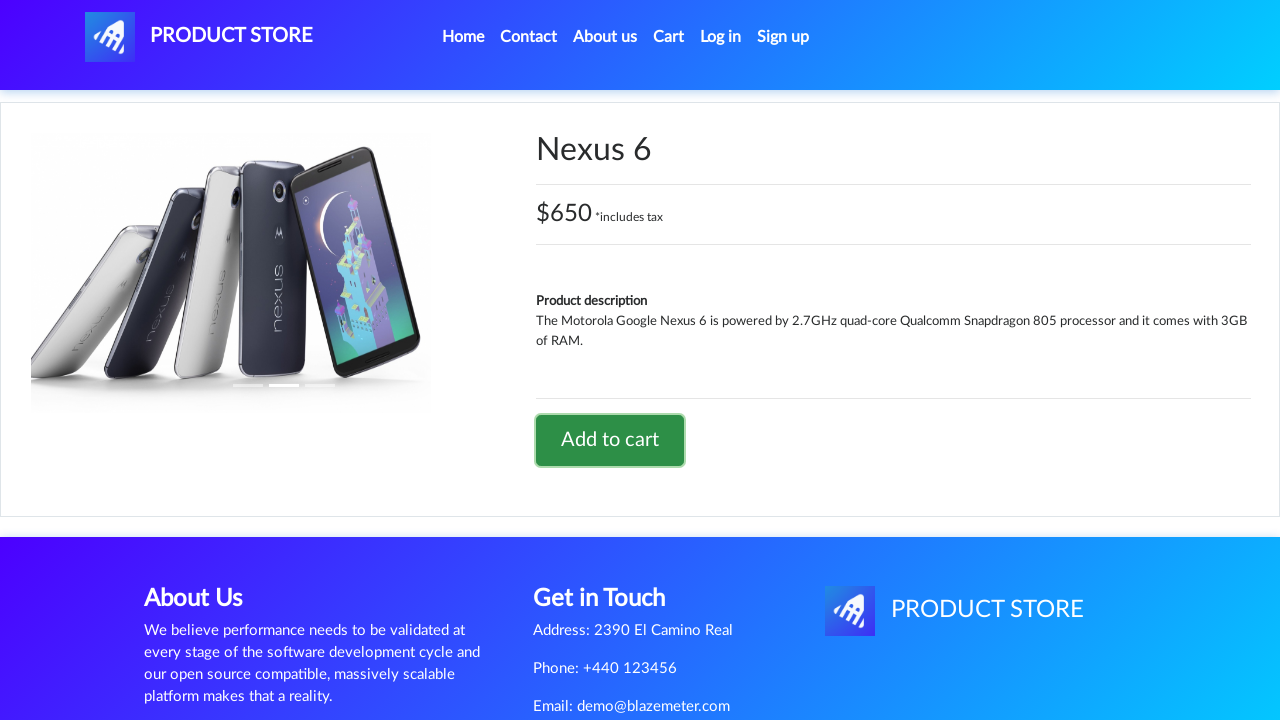

Clicked on Cart link to view shopping cart at (669, 37) on internal:role=link[name="Cart"s]
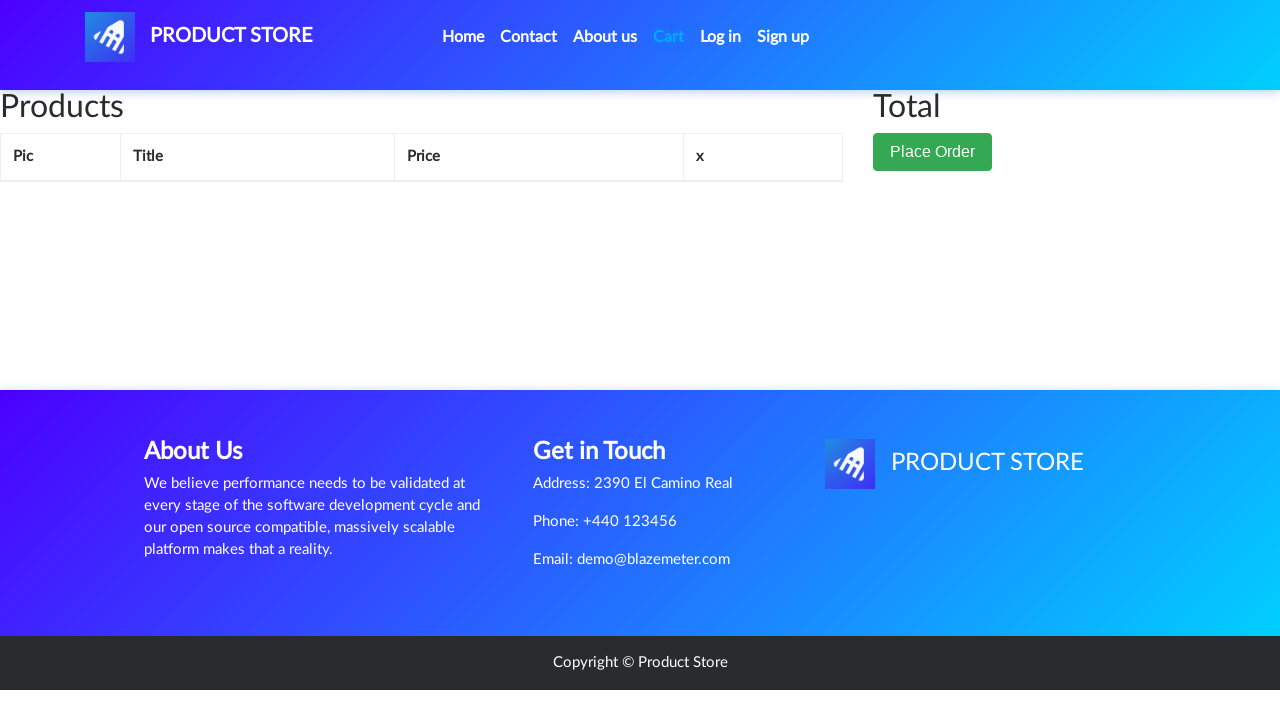

Cart page loaded with product table visible
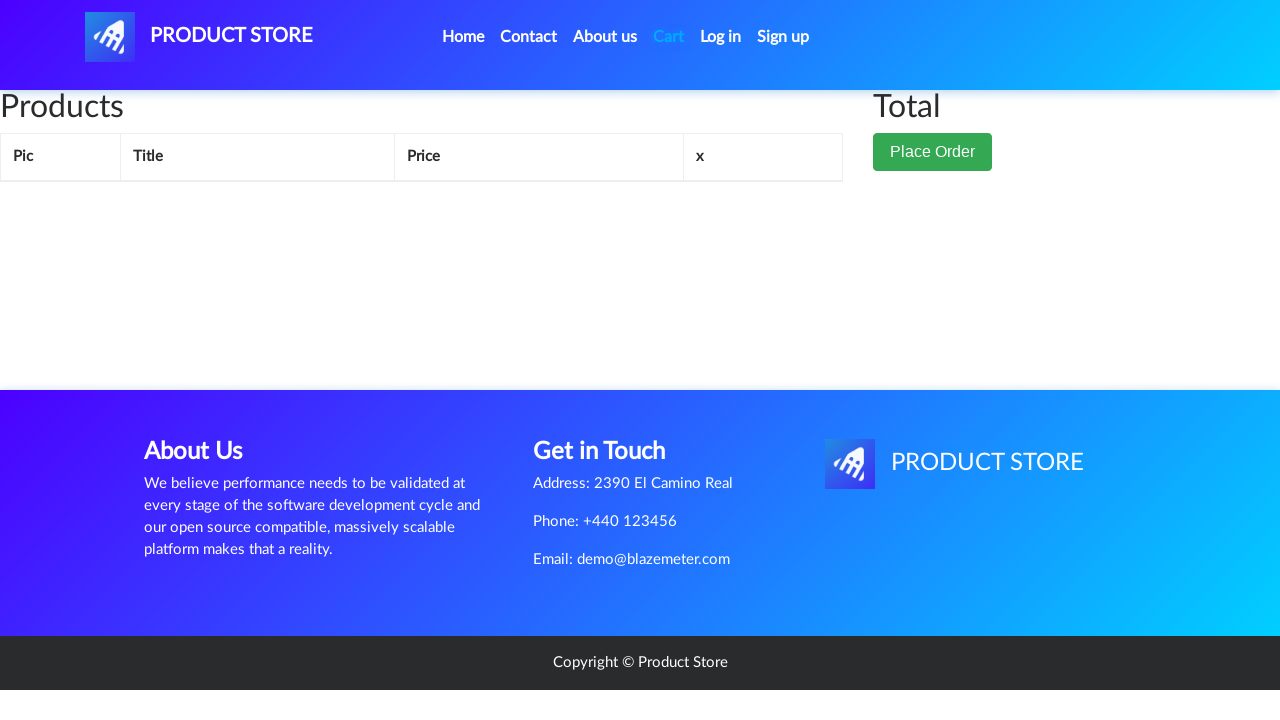

Clicked 'Place Order' button at (933, 191) on internal:role=button[name="Place Order"i]
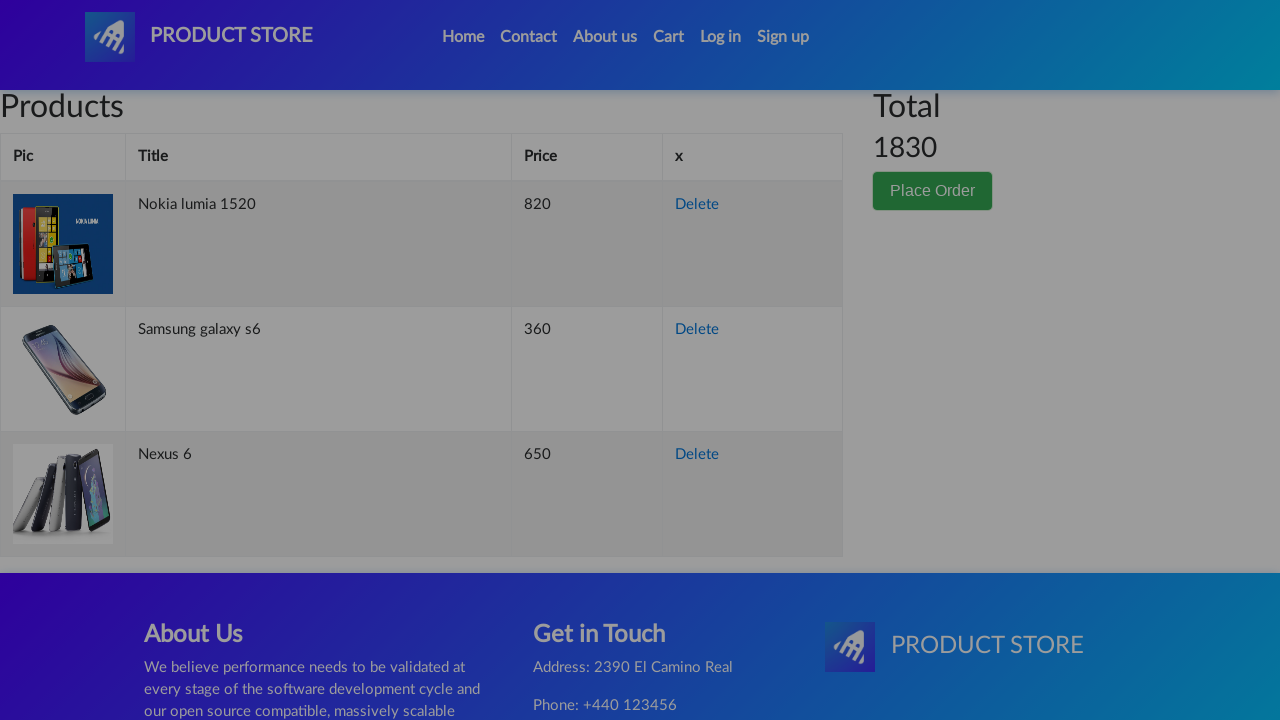

Filled in name field with 'John Doe' on internal:role=textbox[name="Name:"i]
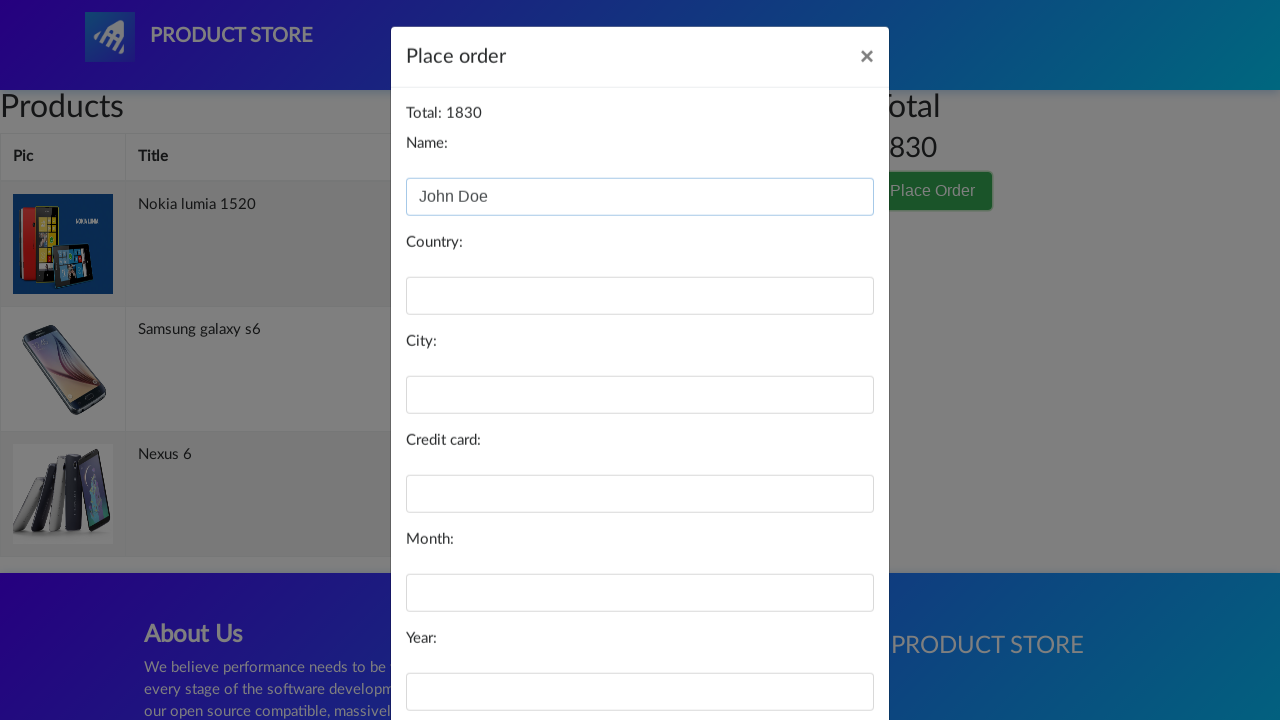

Filled in country field with 'USA' on internal:role=textbox[name="Country:"i]
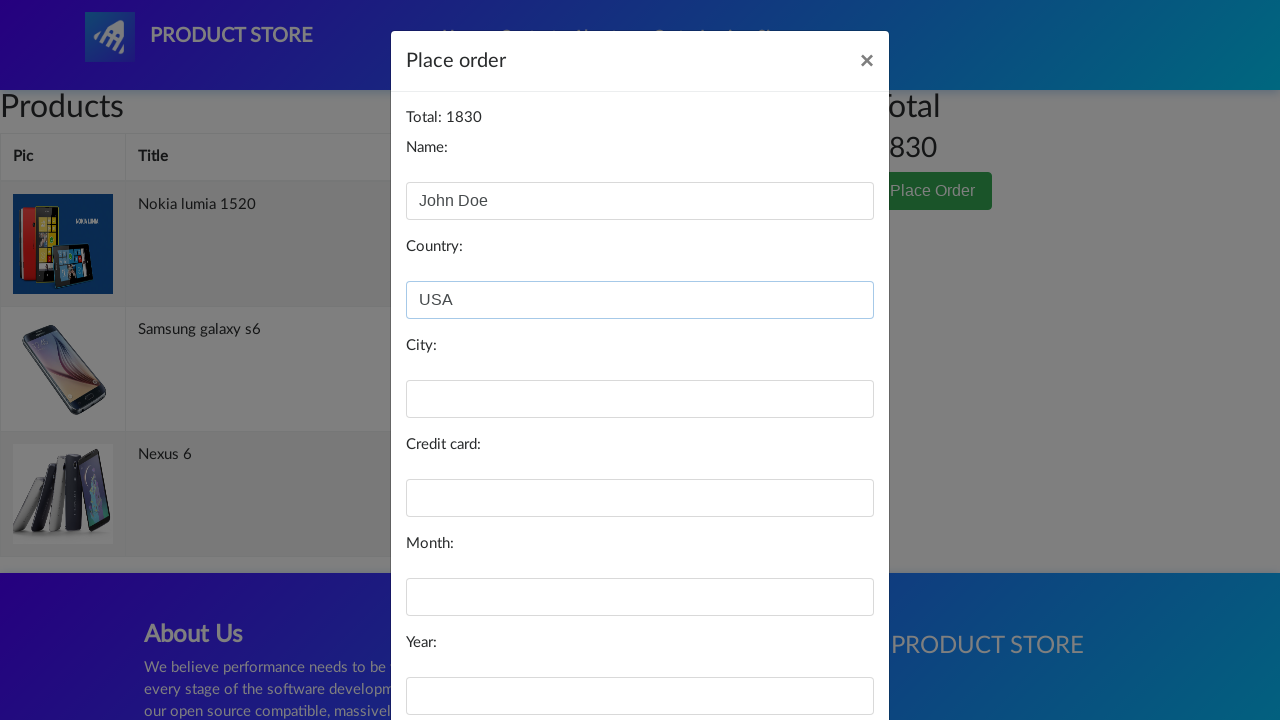

Filled in city field with 'New York' on internal:role=textbox[name="City:"i]
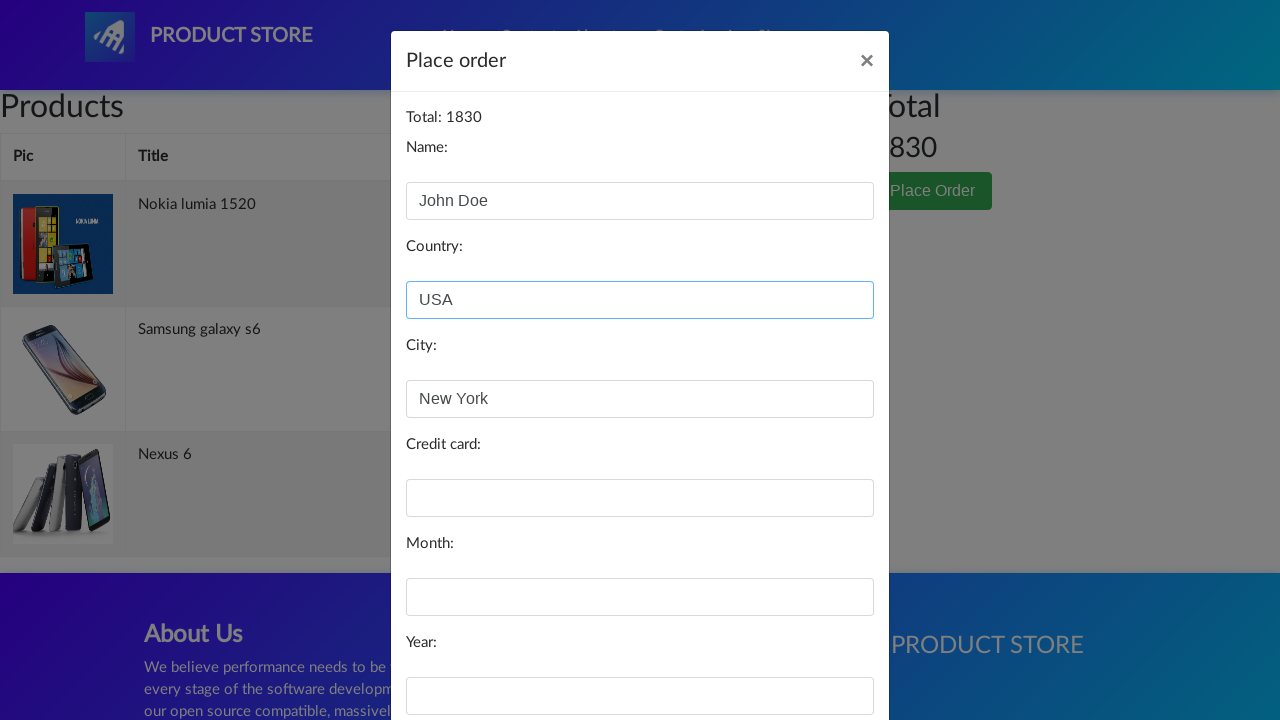

Filled in credit card field with test card number on internal:role=textbox[name="Credit card:"i]
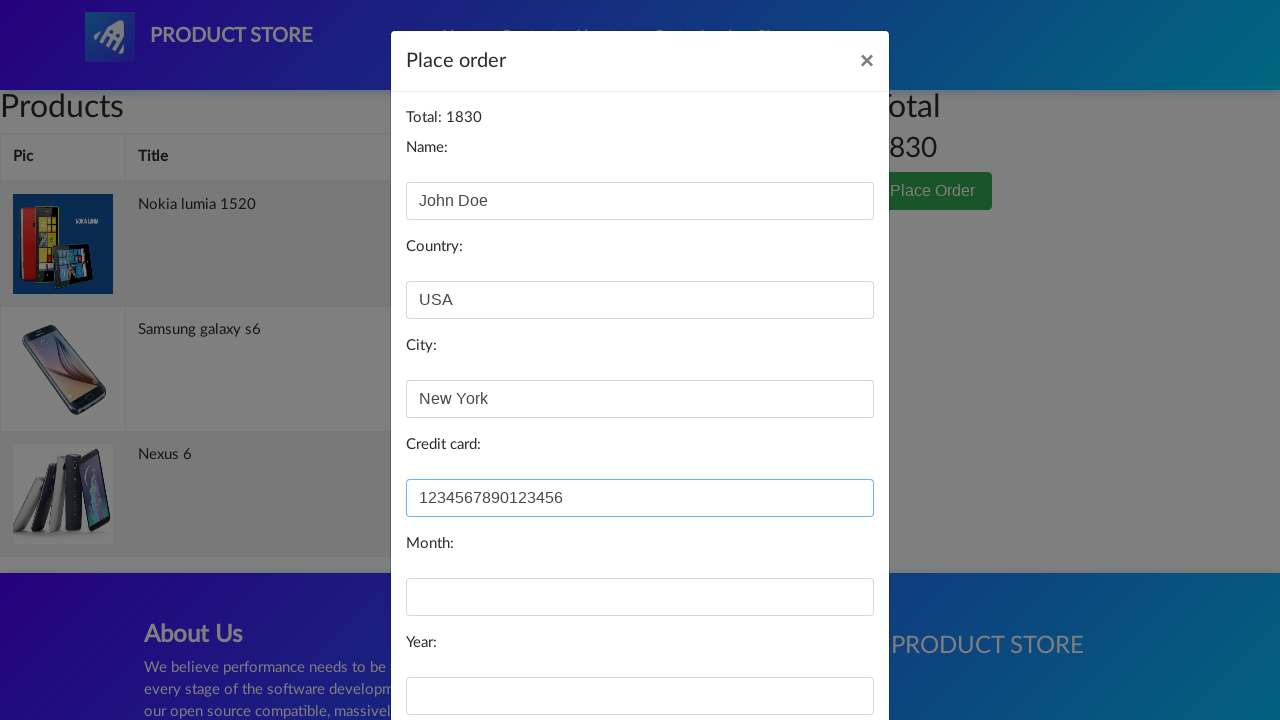

Filled in month field with '12' on internal:role=textbox[name="Month:"i]
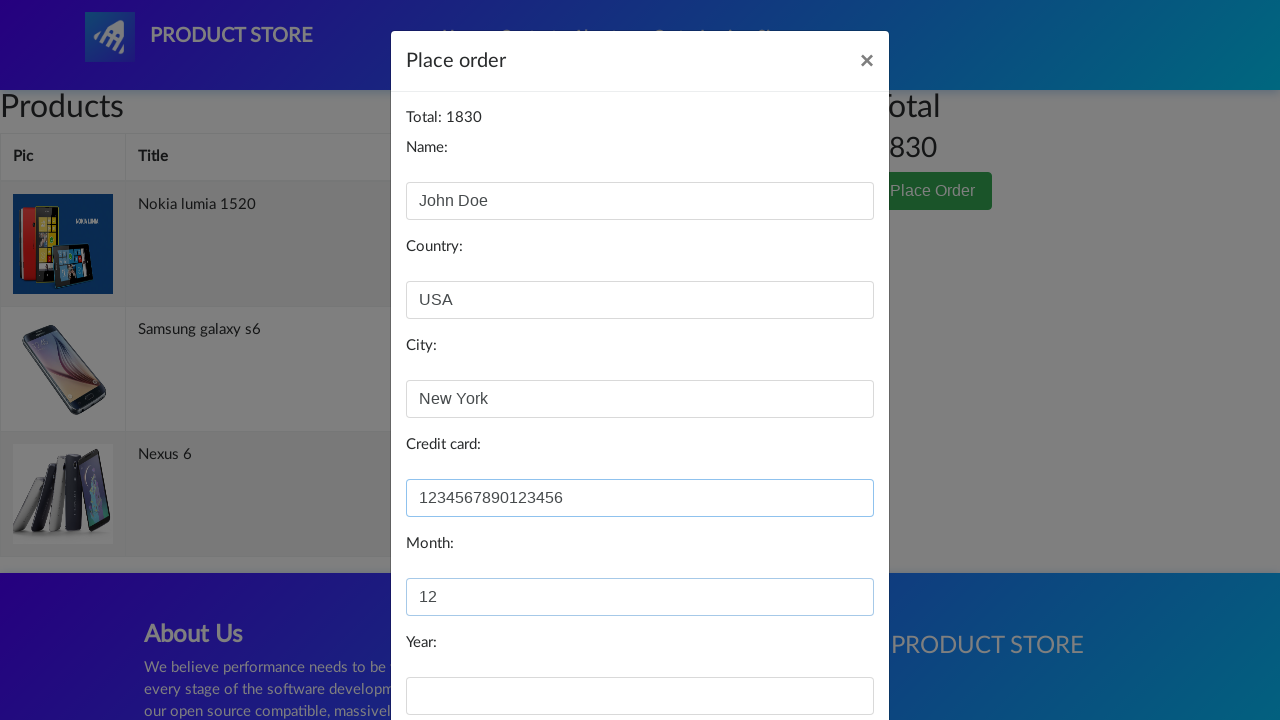

Filled in year field with '2025' on internal:role=textbox[name="Year:"i]
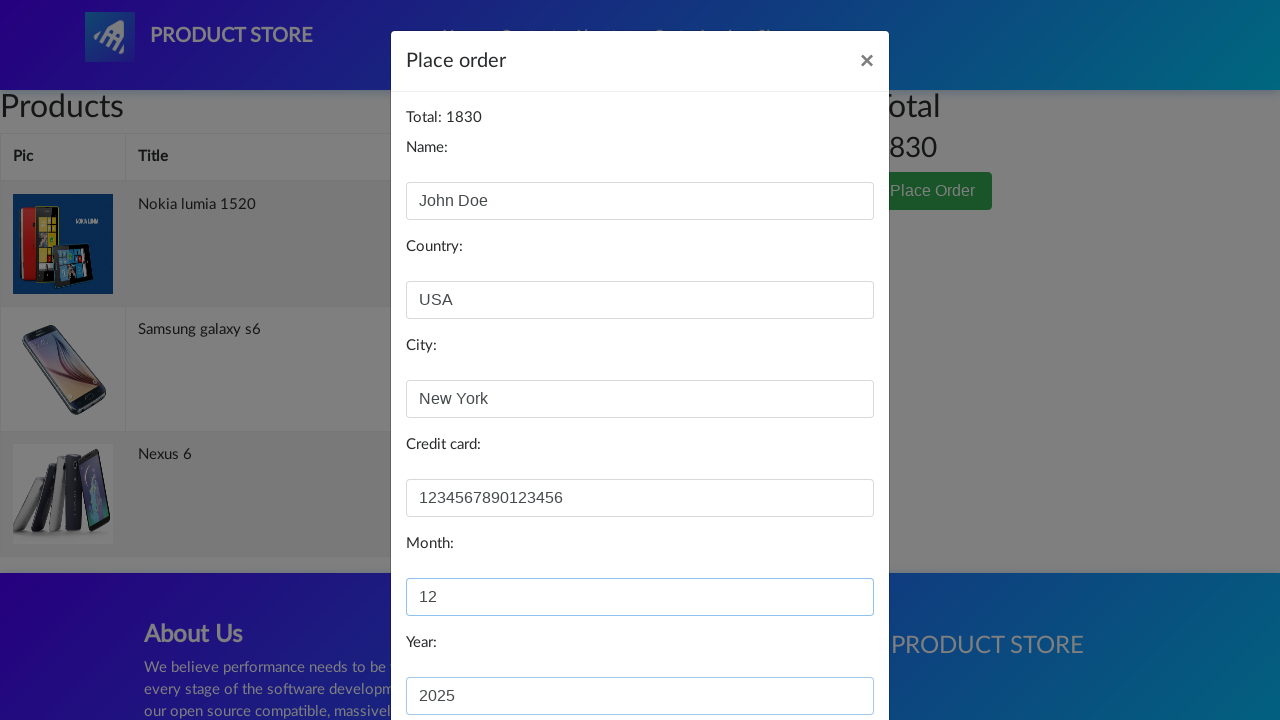

Clicked 'Purchase' button to complete order at (823, 655) on internal:role=button[name="Purchase"i]
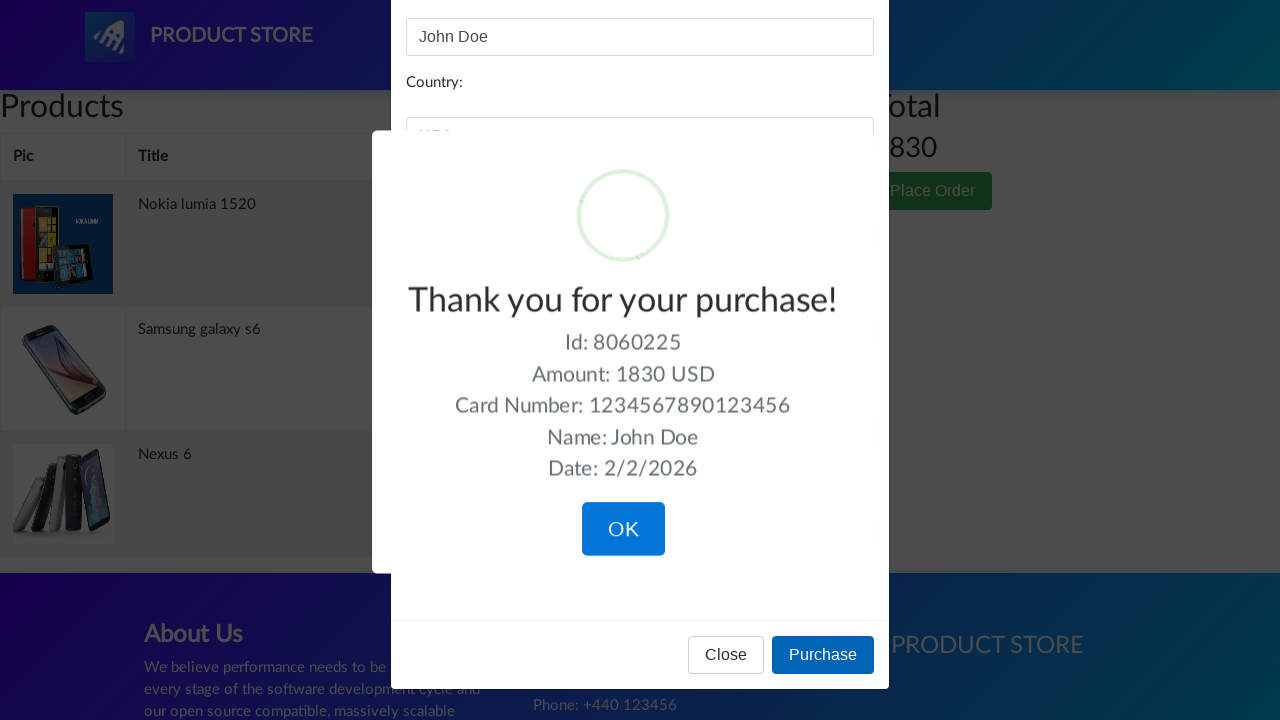

Purchase confirmation message appeared - order completed successfully
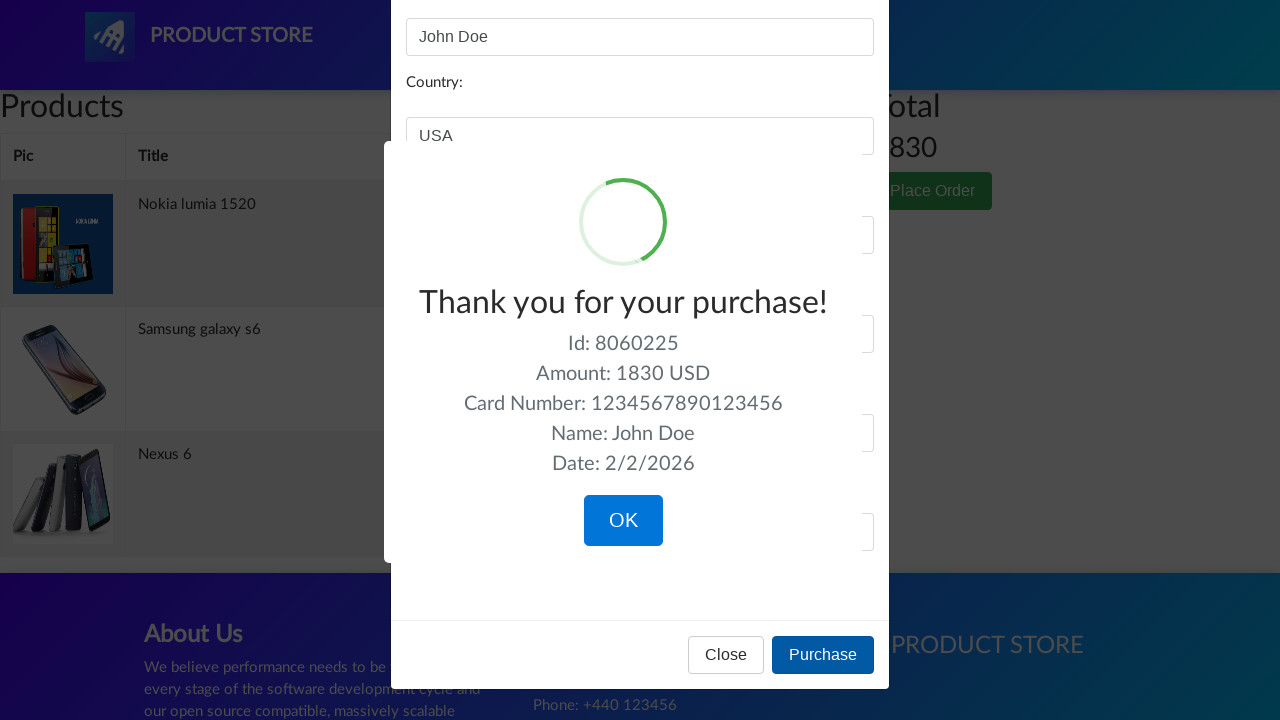

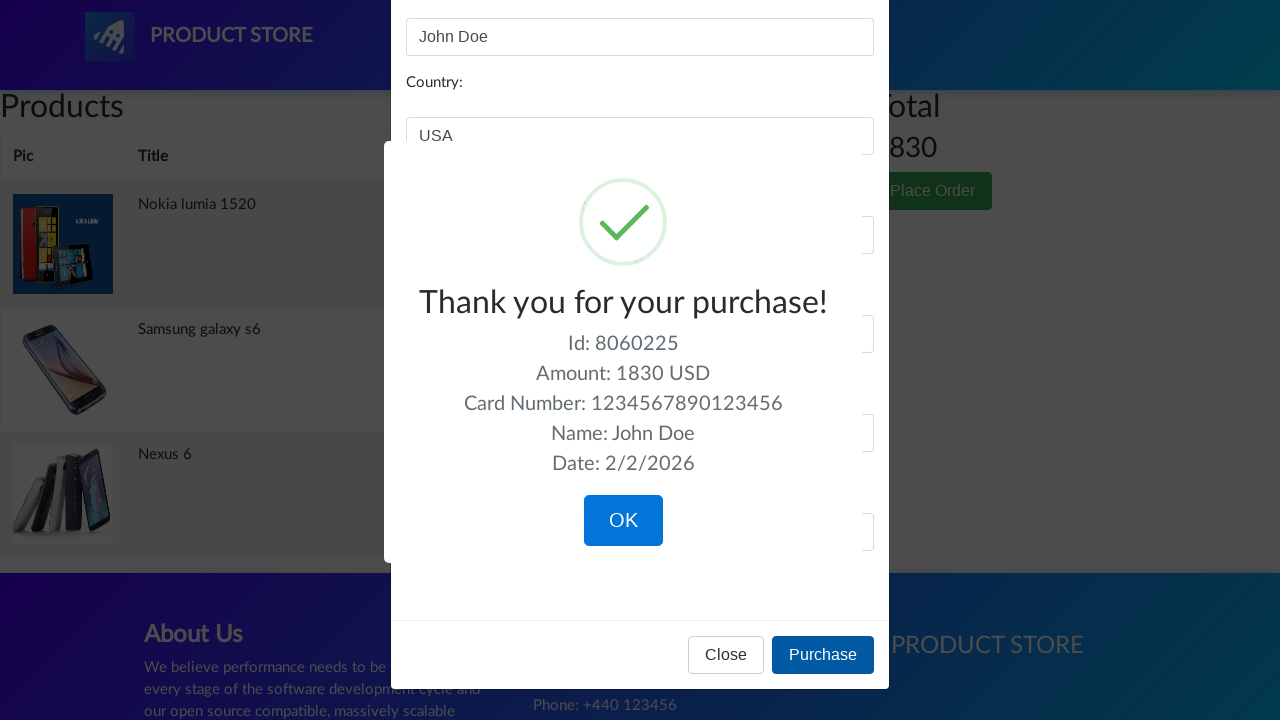